Tests JavaScript prompt alert functionality by clicking a button that triggers a prompt, entering text into the prompt, and accepting it.

Starting URL: https://demoqa.com/alerts

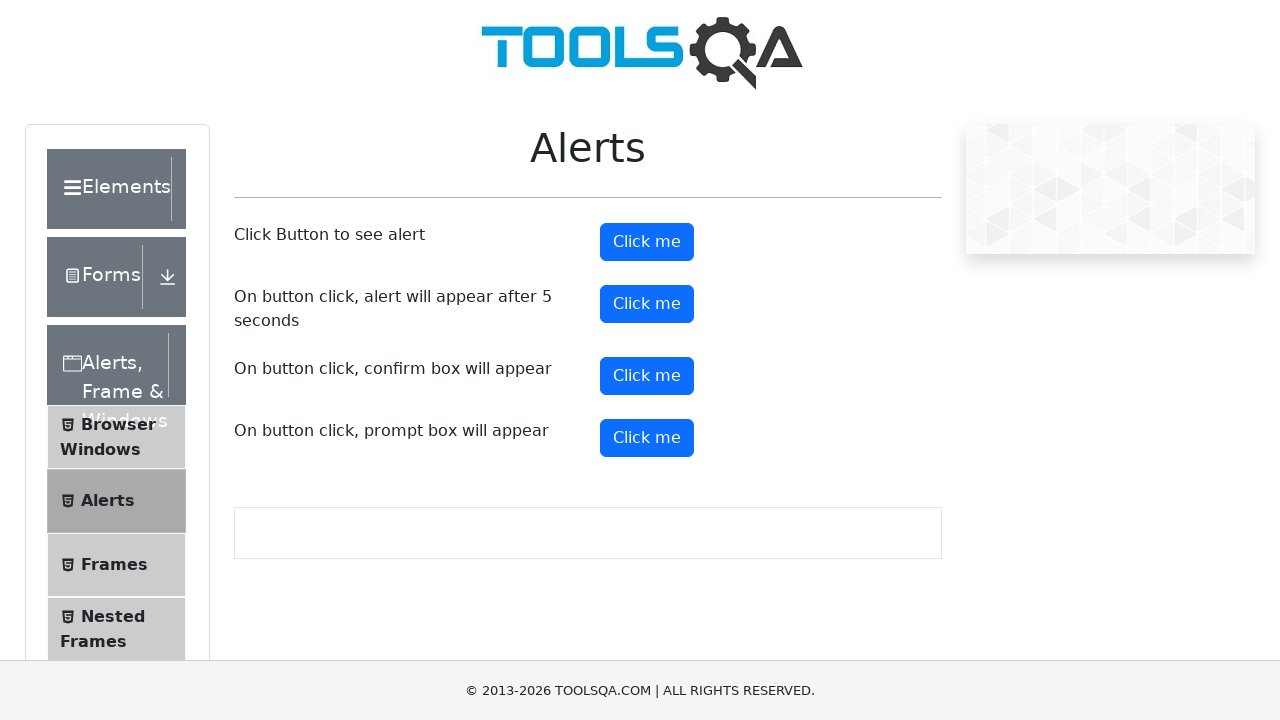

Clicked prompt button to trigger JavaScript alert at (647, 438) on #promtButton
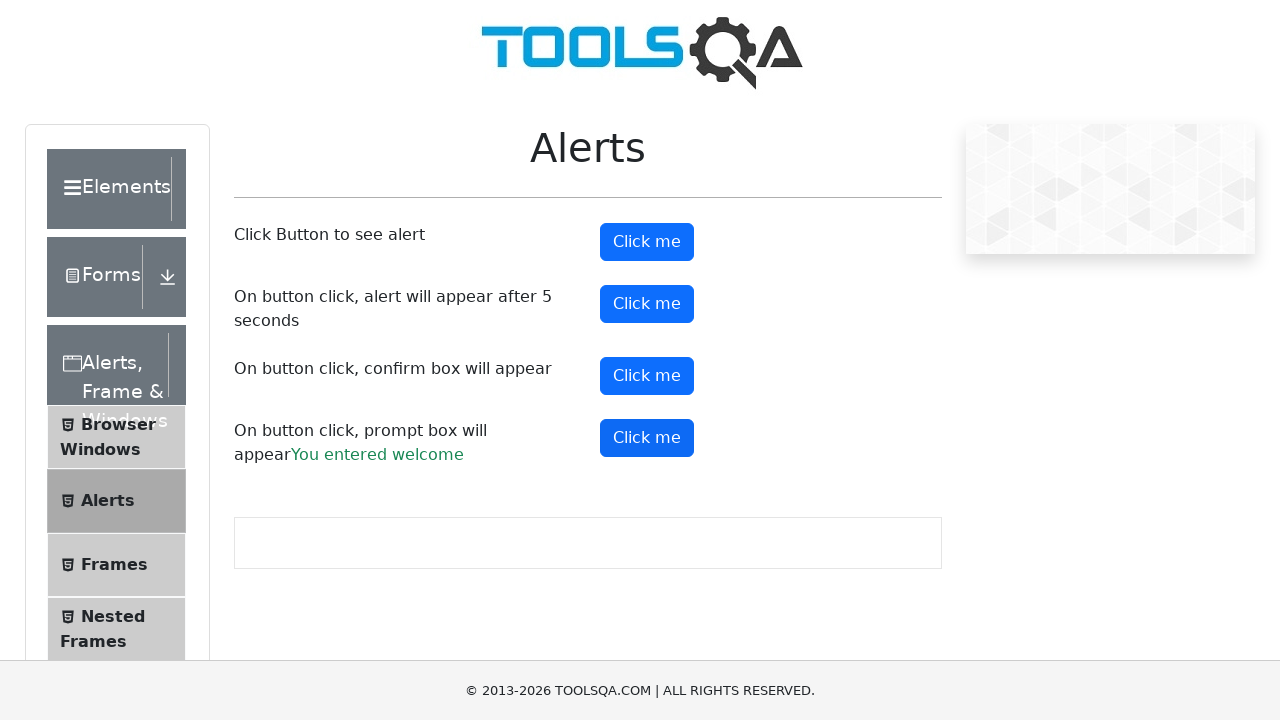

Waited for dialog interaction to complete
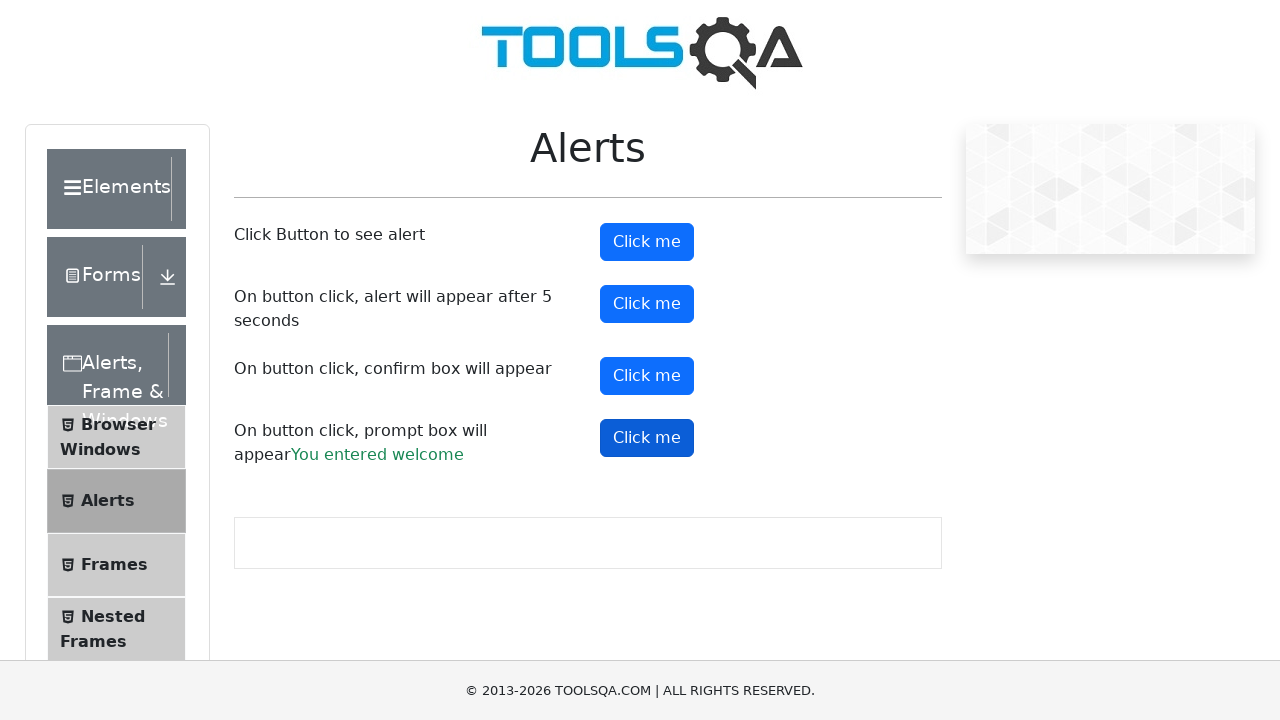

Verified prompt result text appeared on page
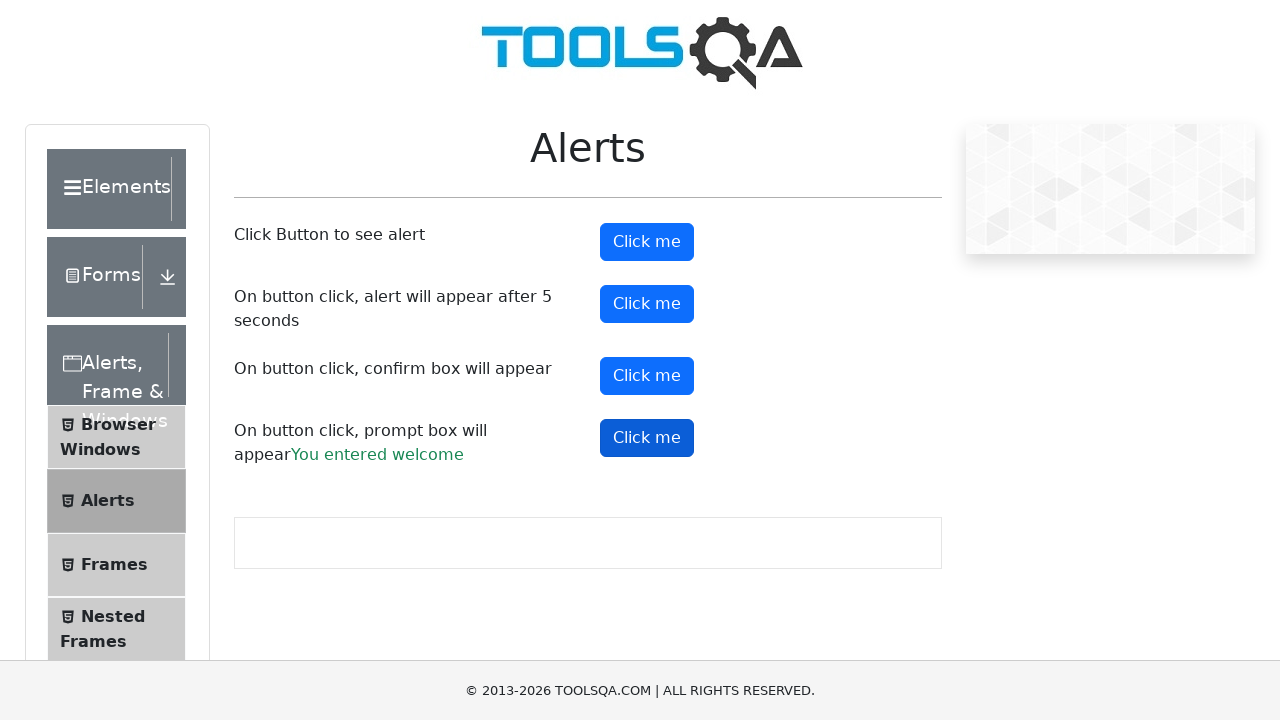

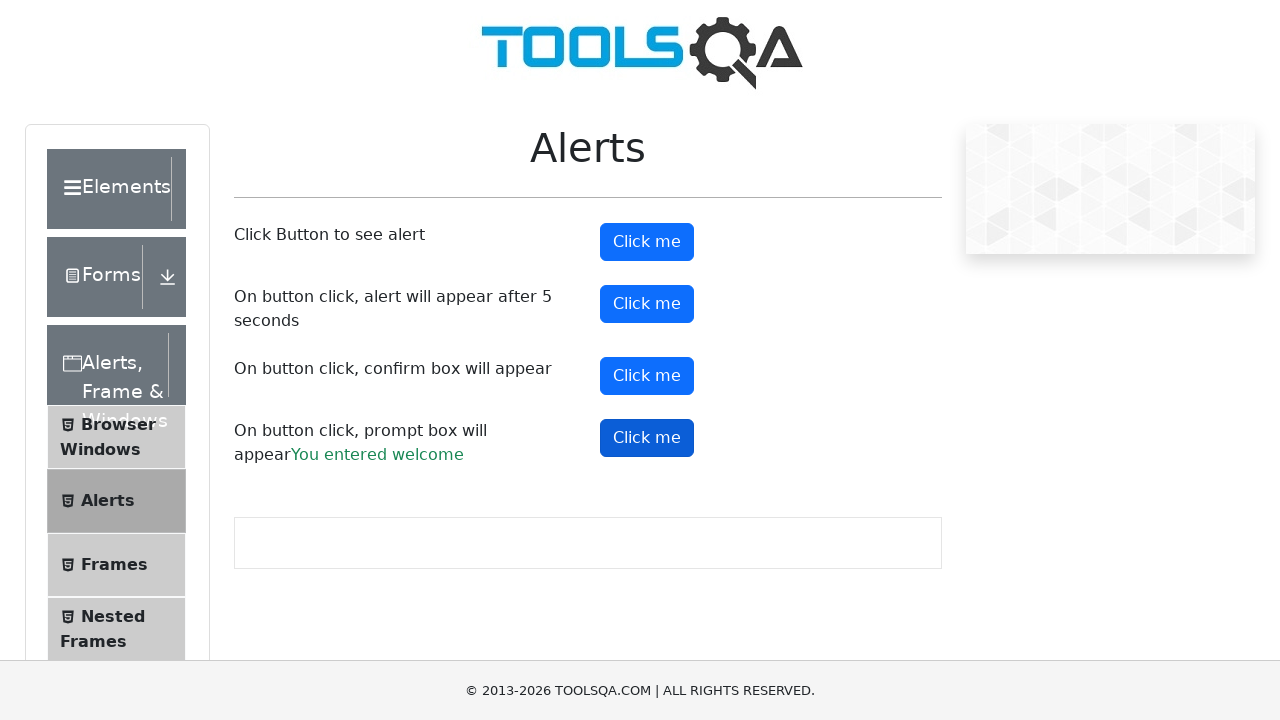